Tests various checkbox interactions on a practice page including basic checkboxes, Ajax notification checkbox, tri-state checkbox, toggle switch, and multi-select checkboxes

Starting URL: https://leafground.com/checkbox.xhtml

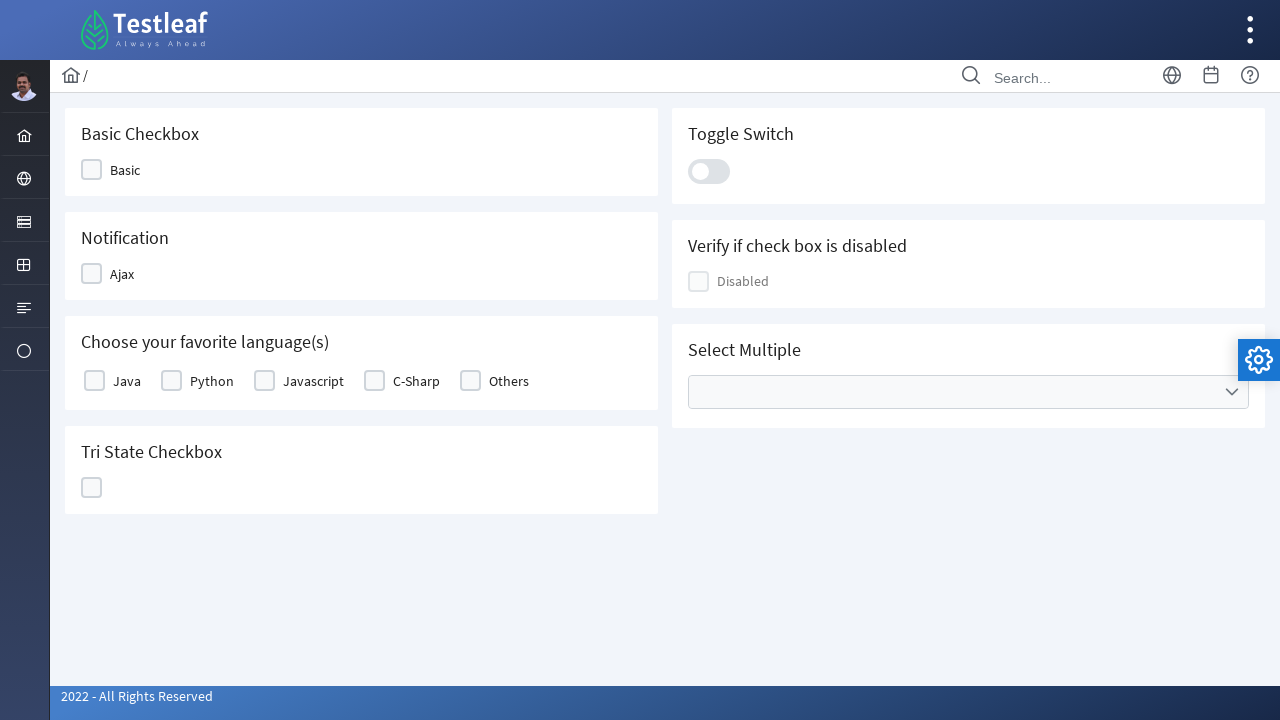

Clicked on basic checkbox at (92, 170) on xpath=//div[@class='ui-chkbox-box ui-widget ui-corner-all ui-state-default']
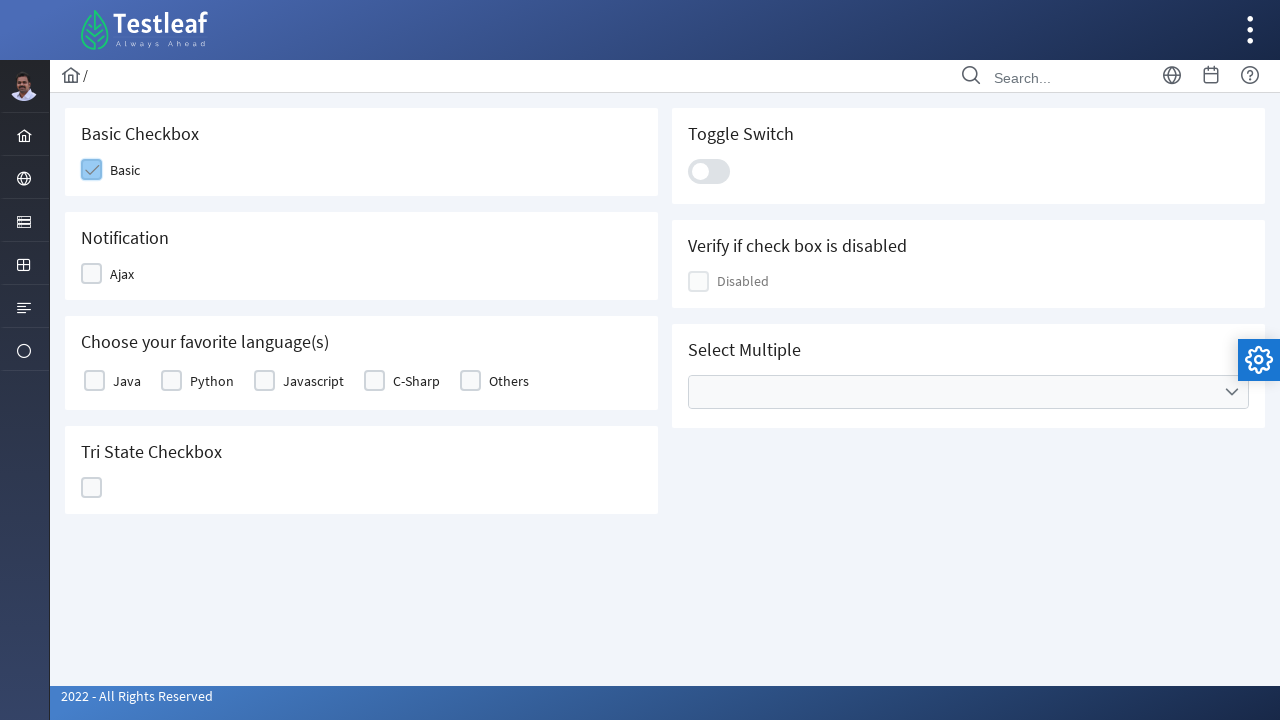

Clicked on Ajax notification checkbox at (122, 274) on xpath=//span[text()='Ajax']
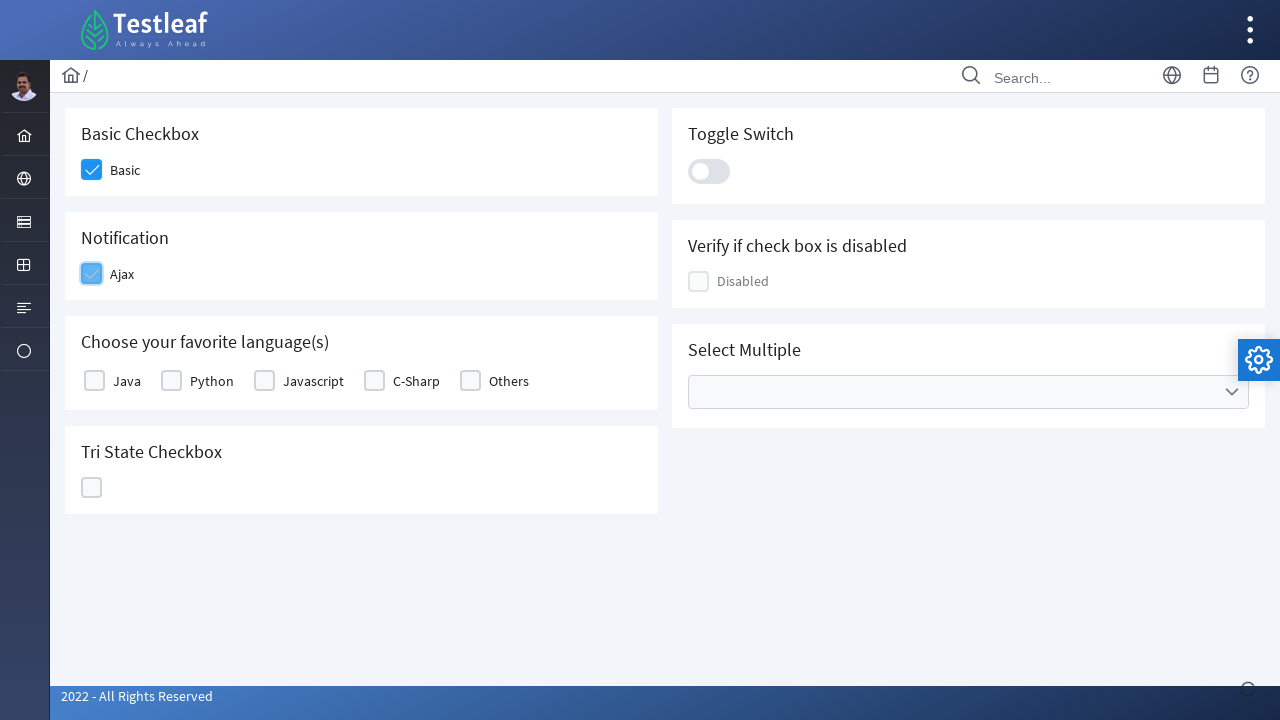

Ajax notification message appeared and verified
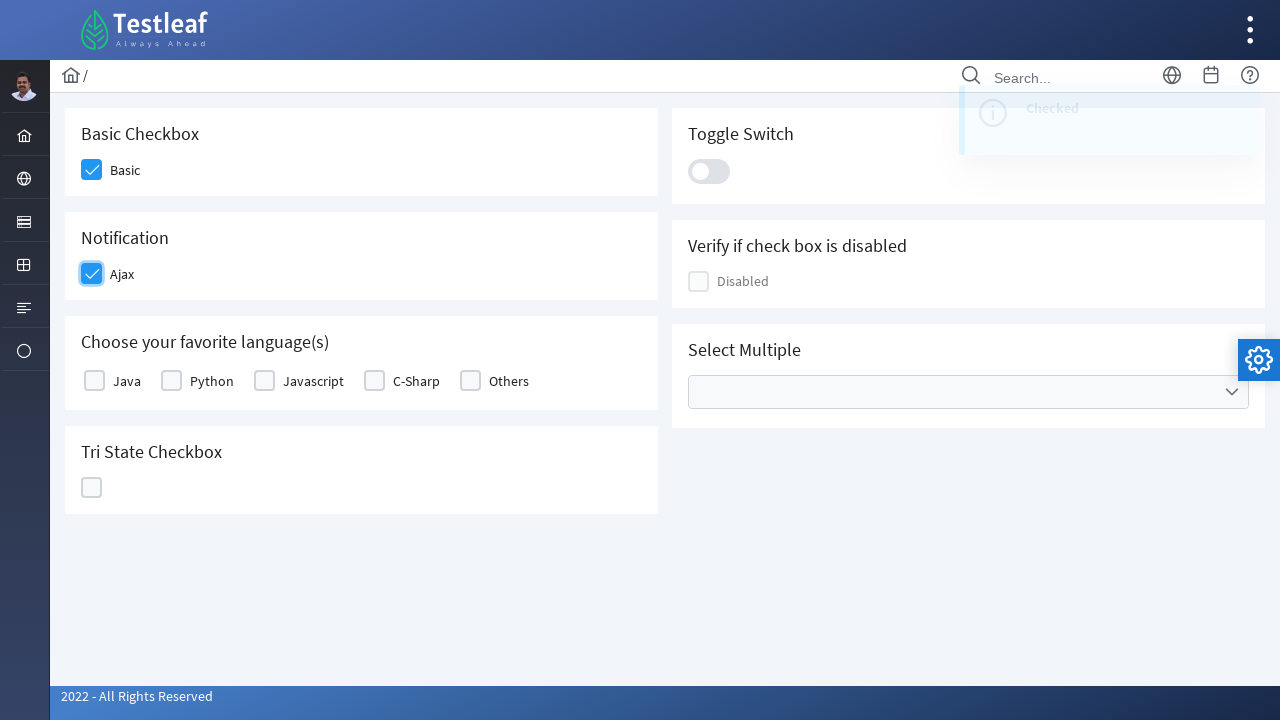

Selected first favourite language checkbox at (94, 381) on xpath=//div[@class='ui-chkbox-box ui-widget ui-corner-all ui-state-default']
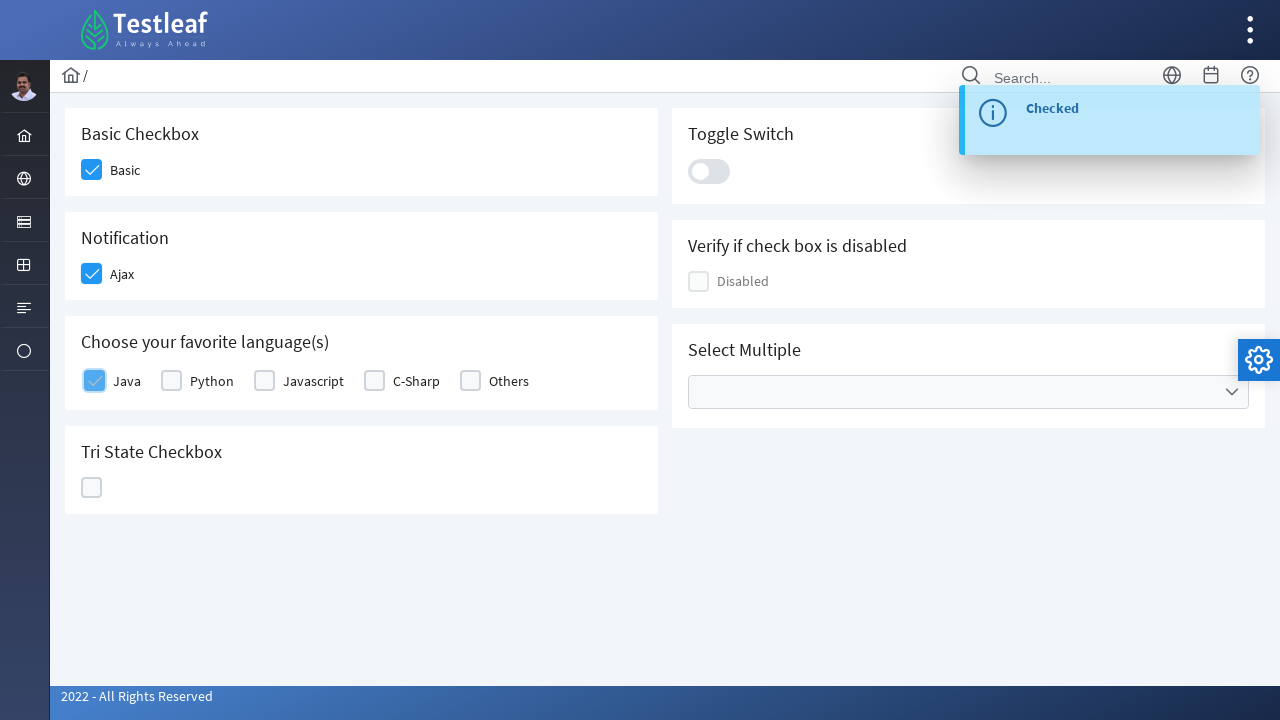

Selected third favourite language checkbox at (374, 381) on (//div[@class='ui-chkbox-box ui-widget ui-corner-all ui-state-default'])[3]
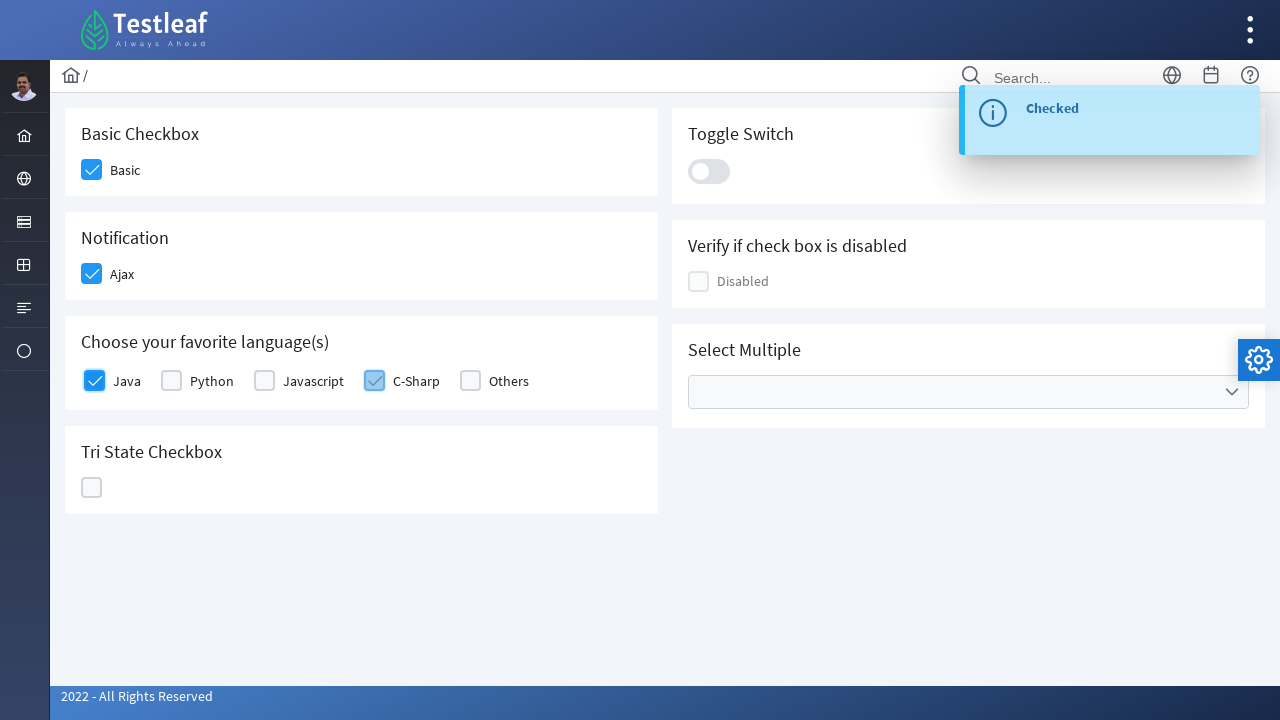

Clicked on tri-state checkbox at (92, 488) on (//div[@class='ui-helper-hidden-accessible']/following-sibling::div)[19]
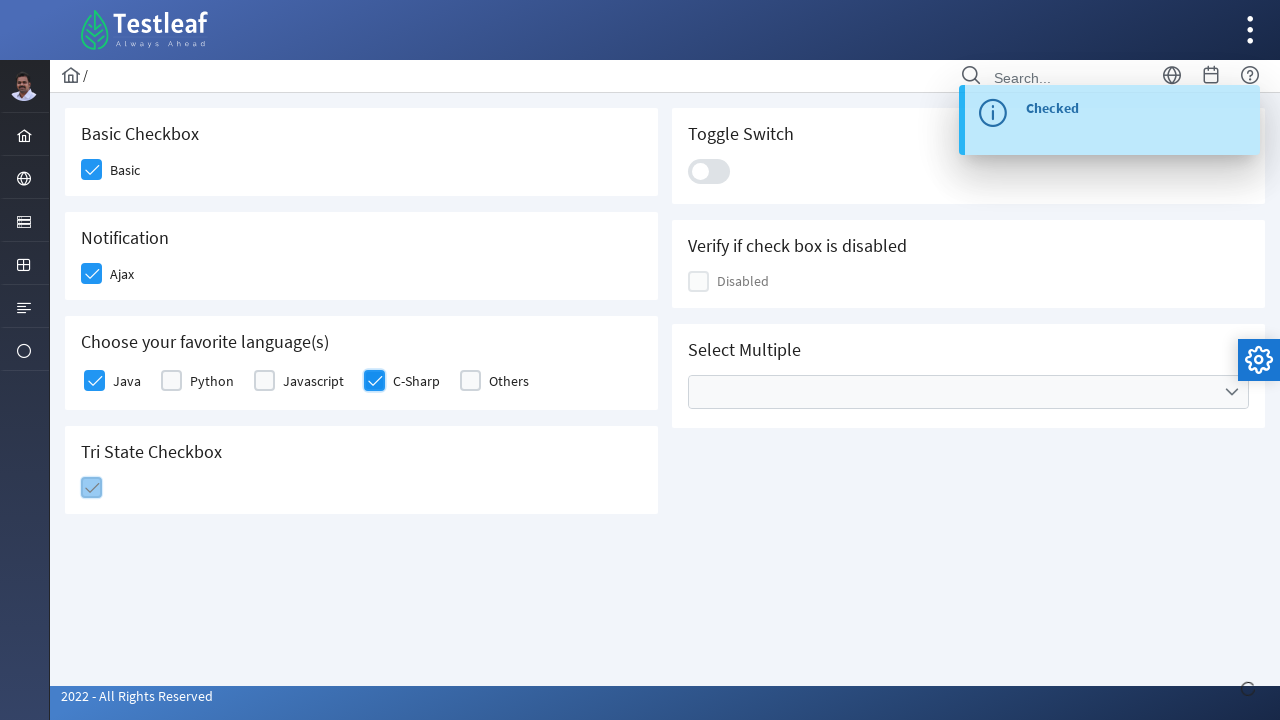

Clicked on toggle switch at (709, 171) on .ui-toggleswitch-slider
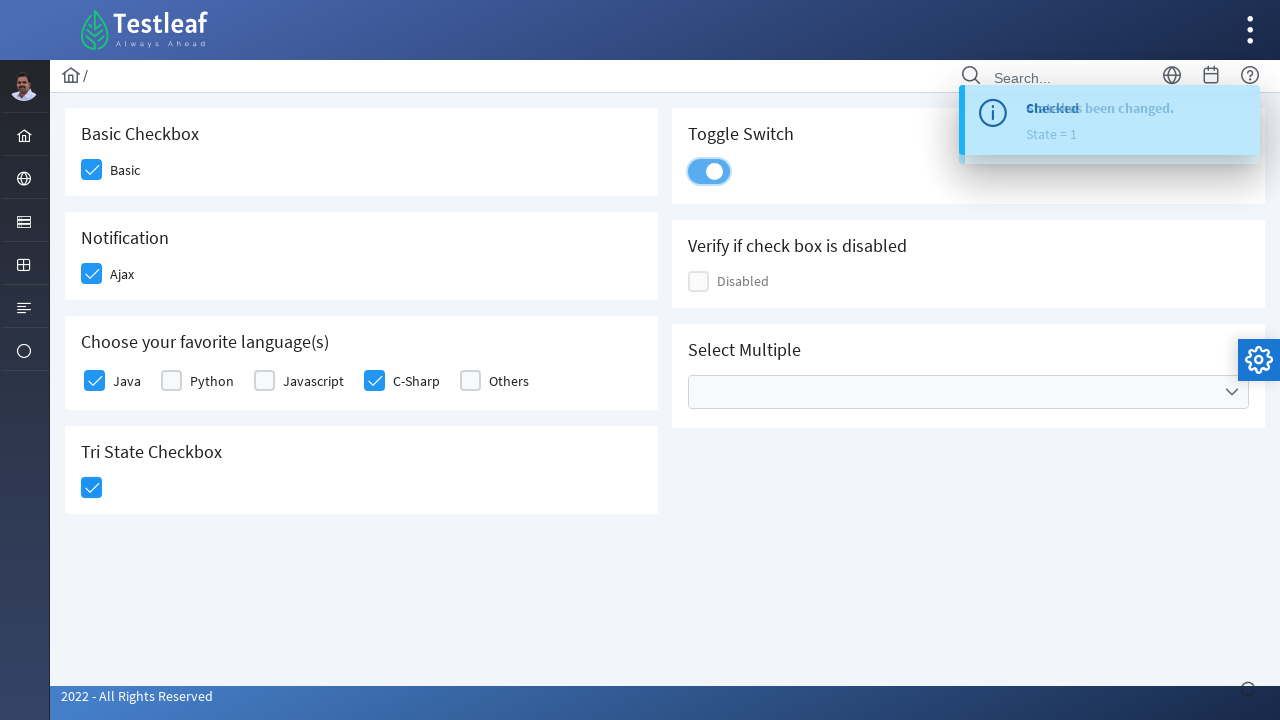

Clicked on Cities multi-select dropdown at (968, 392) on xpath=//ul[@data-label='Cities']
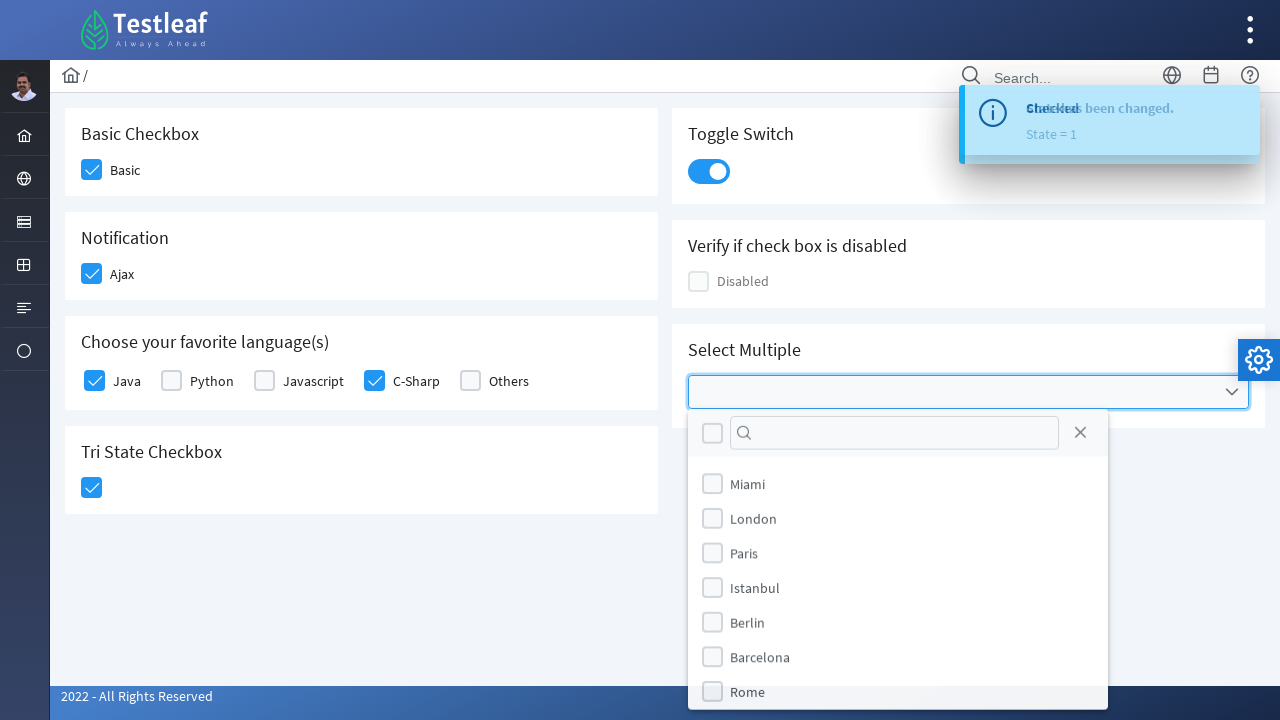

Selected a city checkbox from multi-select dropdown at (712, 519) on (//div[@class='ui-chkbox-box ui-widget ui-corner-all ui-state-default'])[6]
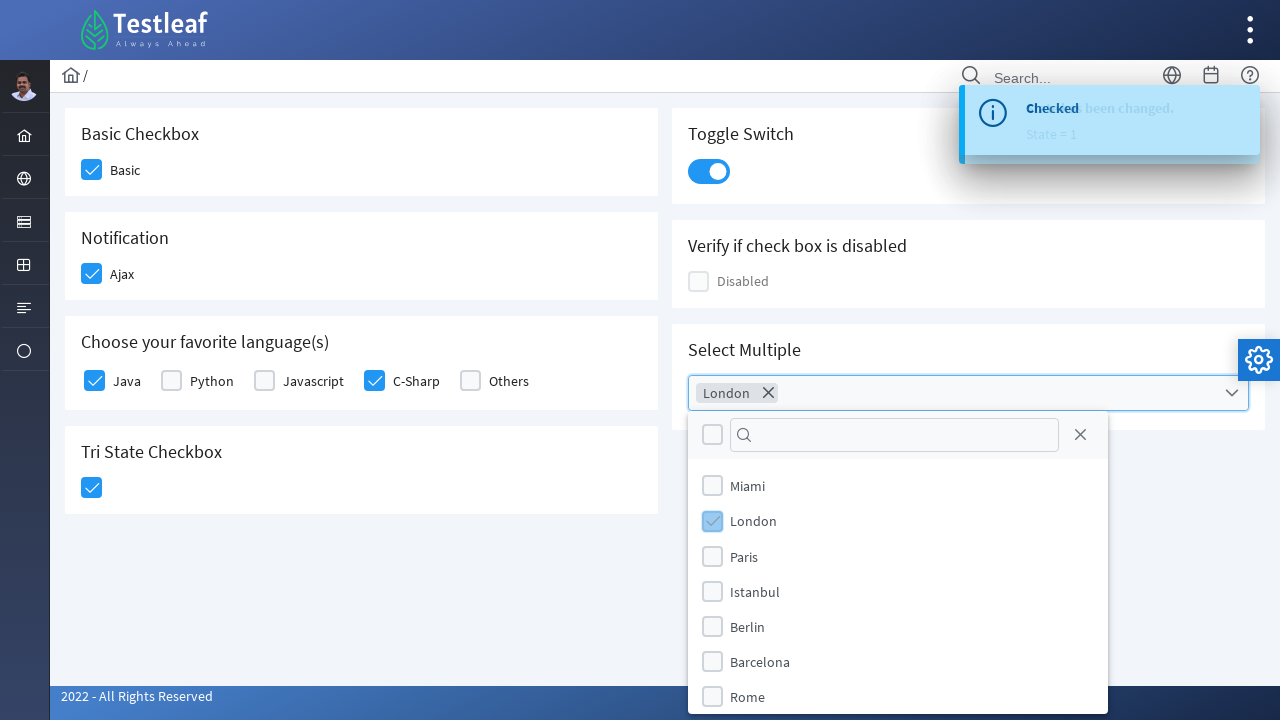

Toggled off the city checkbox at (712, 556) on (//div[@class='ui-chkbox-box ui-widget ui-corner-all ui-state-default'])[6]
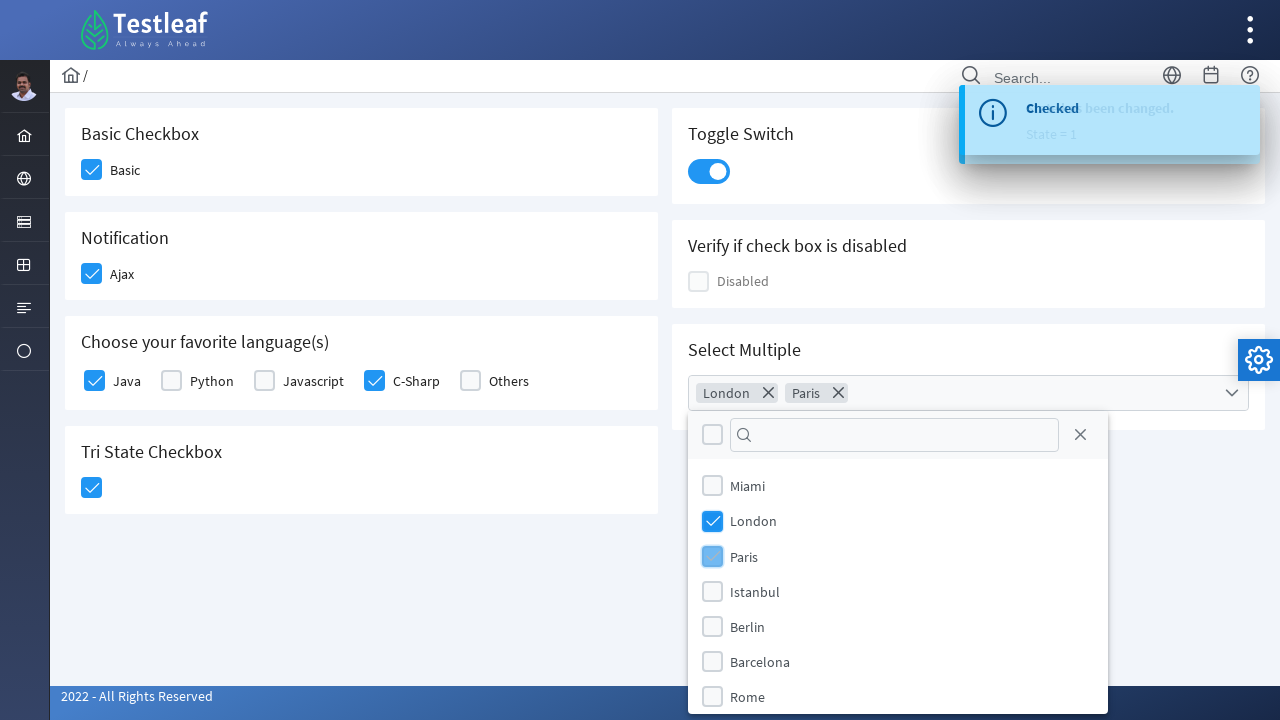

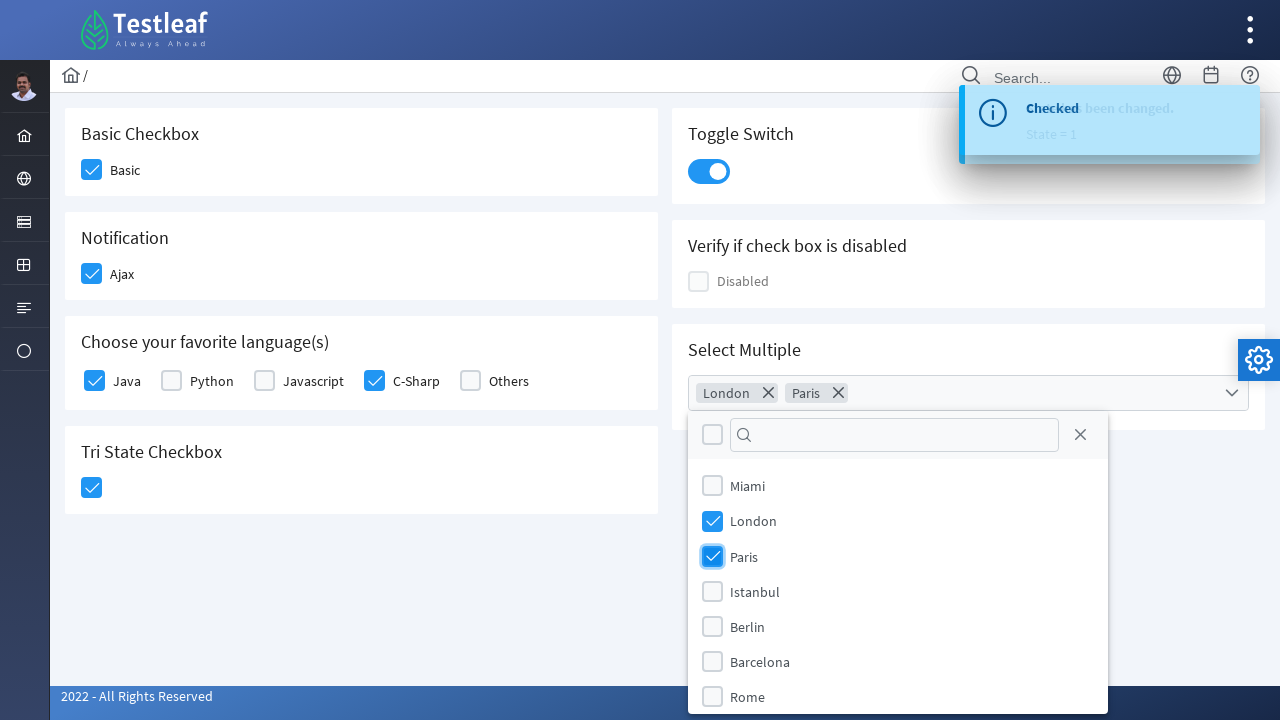